Tests static dropdown functionality by navigating to a practice page, locating a dropdown element, selecting options using different methods (by index, by value, by visible text), and verifying the selected option is displayed correctly.

Starting URL: https://rahulshettyacademy.com/AutomationPractice/

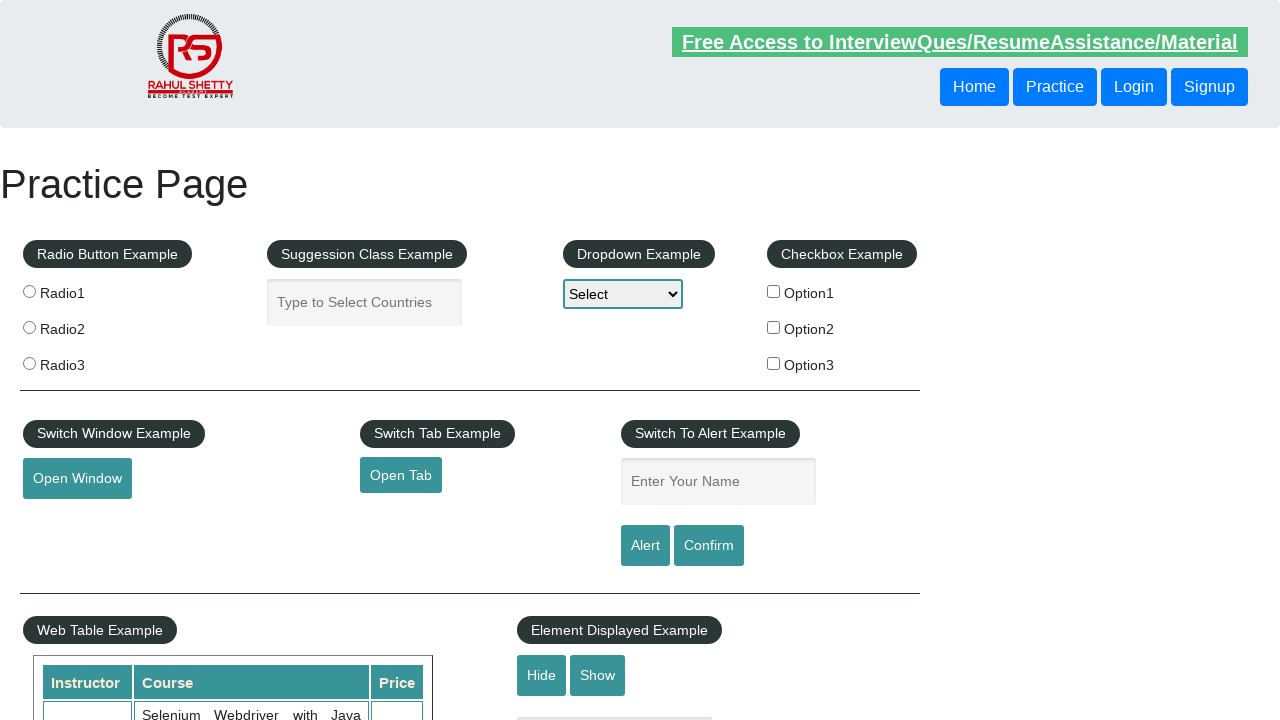

Waited for dropdown selector to be present on the page
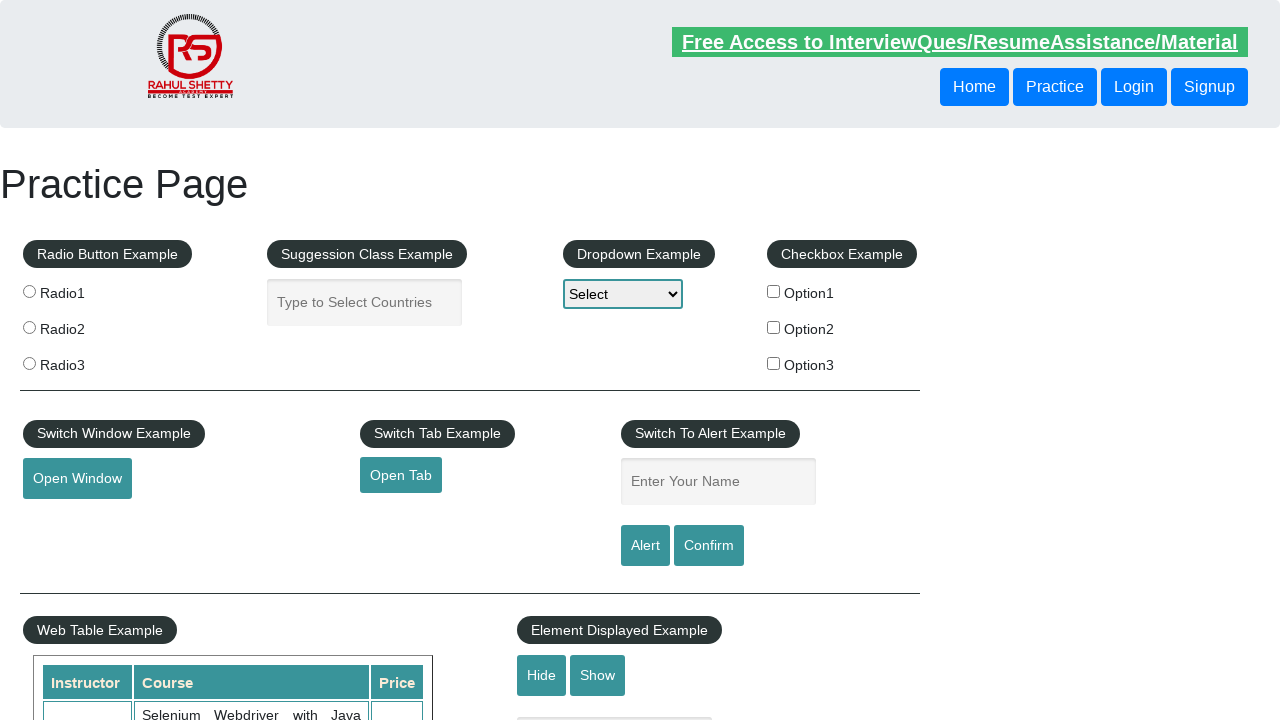

Selected dropdown option by index 0 on select
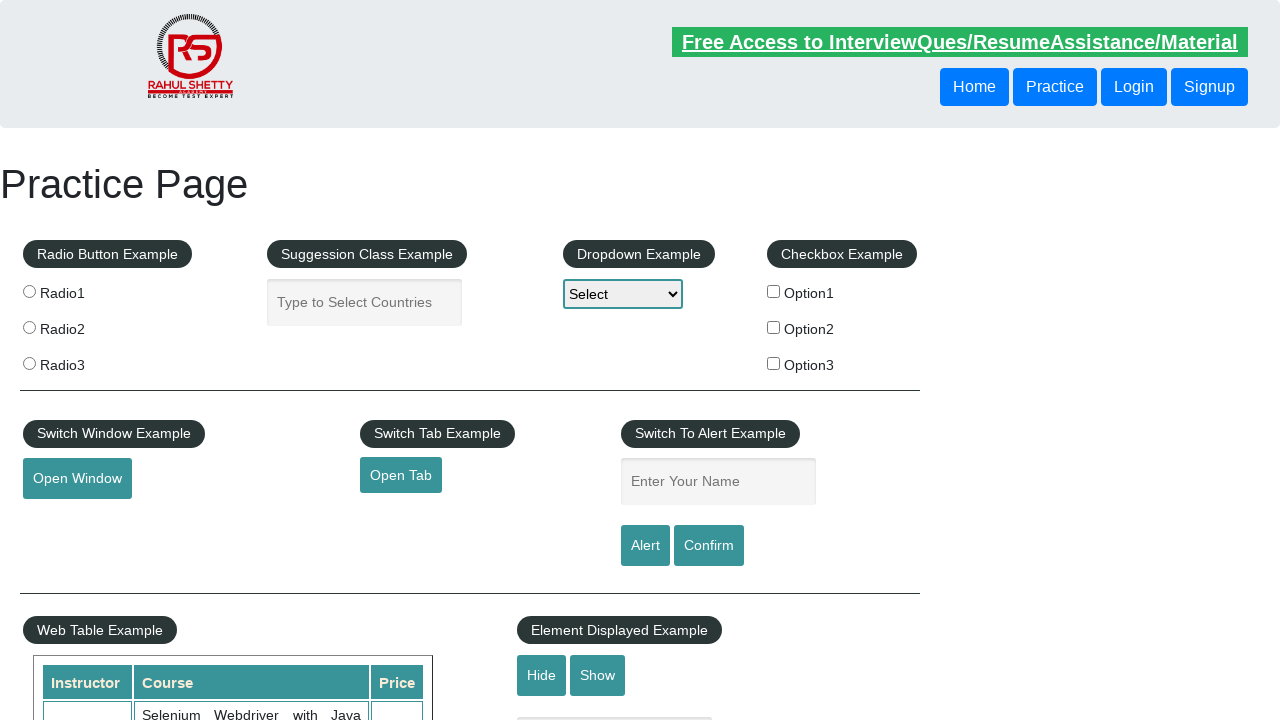

Selected dropdown option by value 'option1' on select
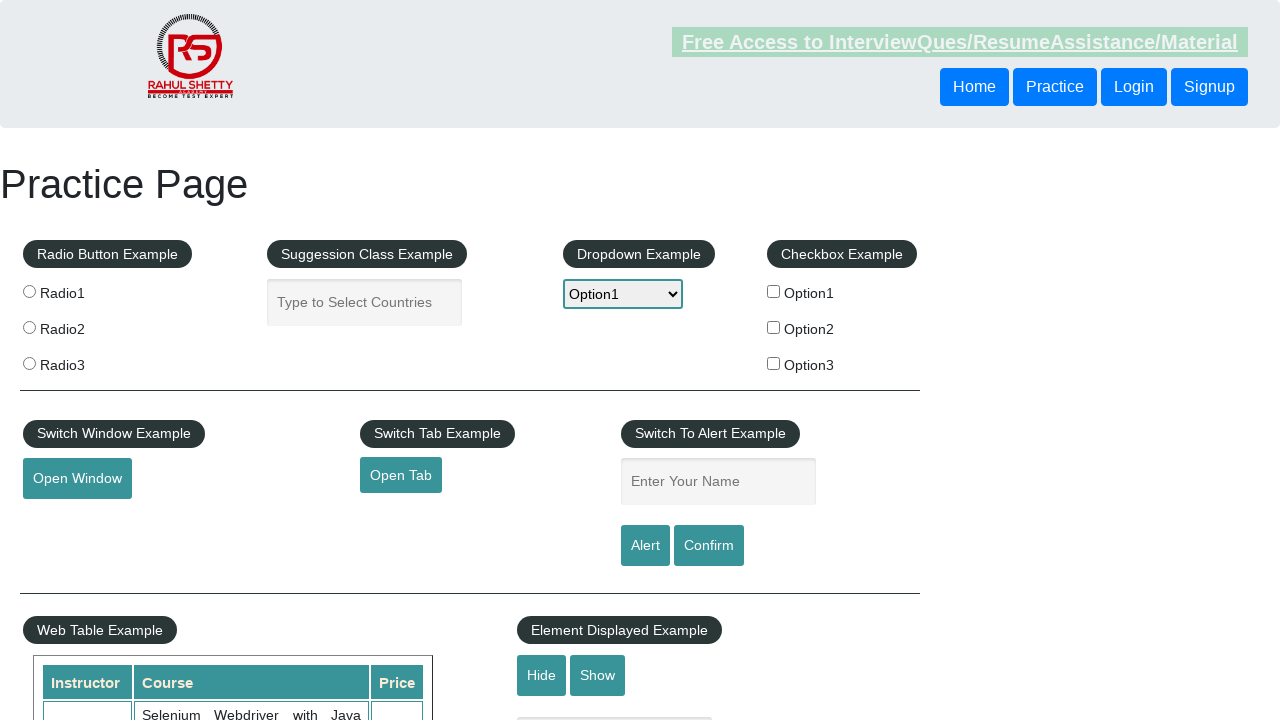

Selected dropdown option by visible text 'Option2' on select
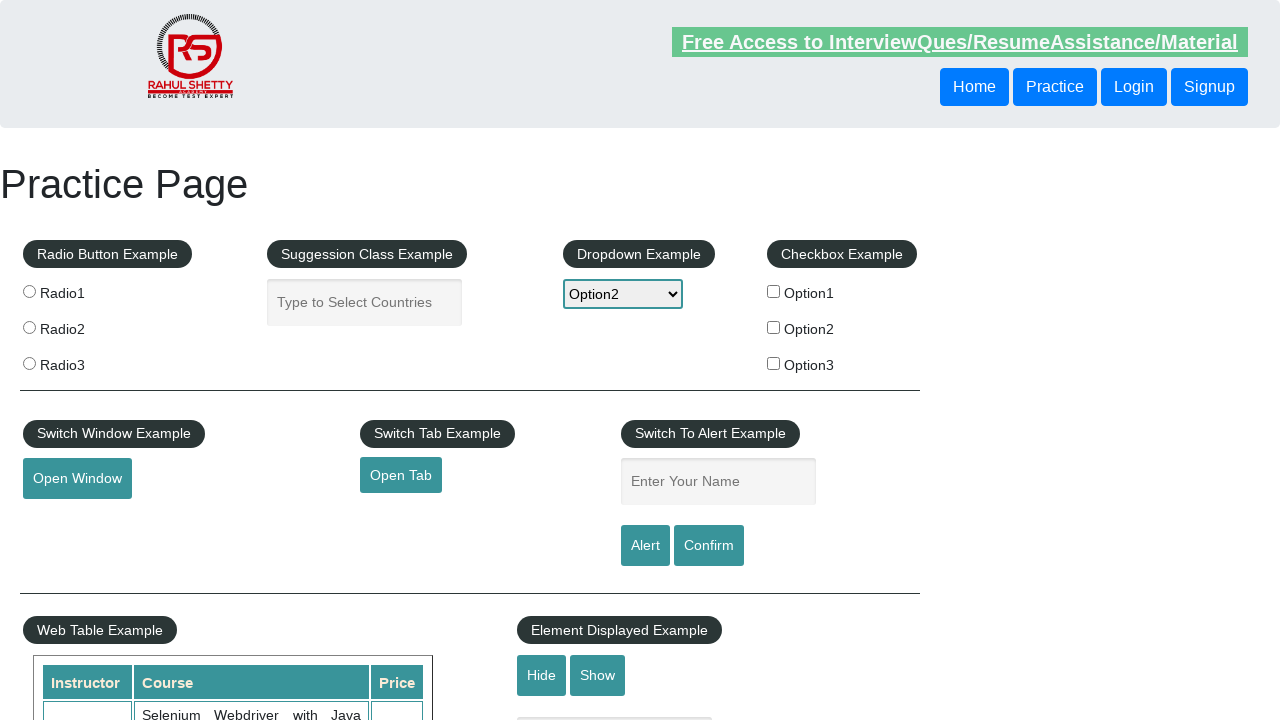

Retrieved selected dropdown value
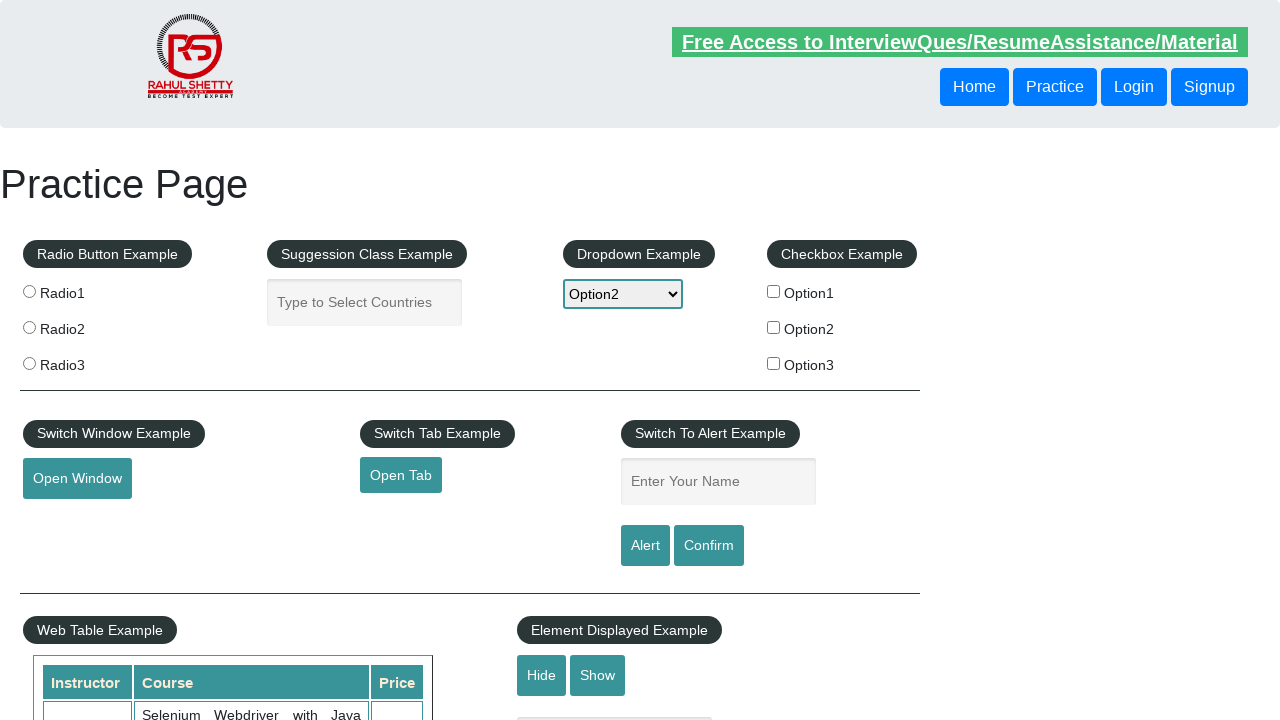

Verified selected option is 'option2' as expected
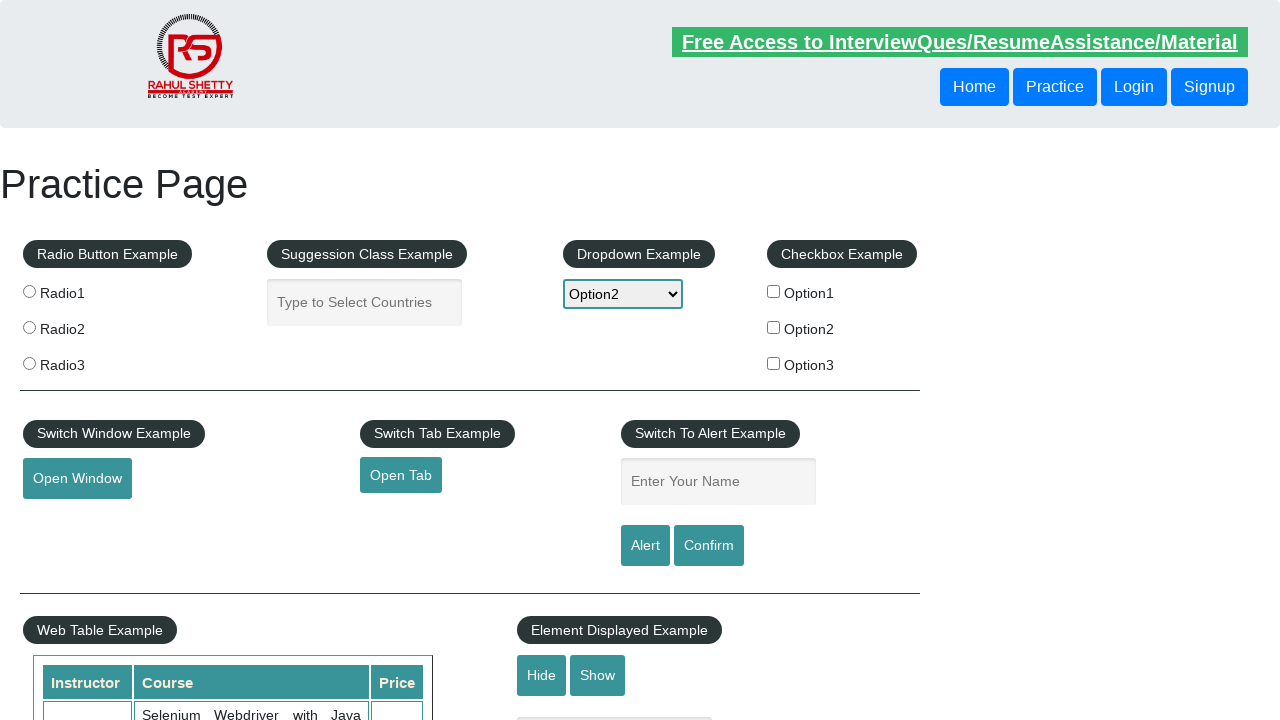

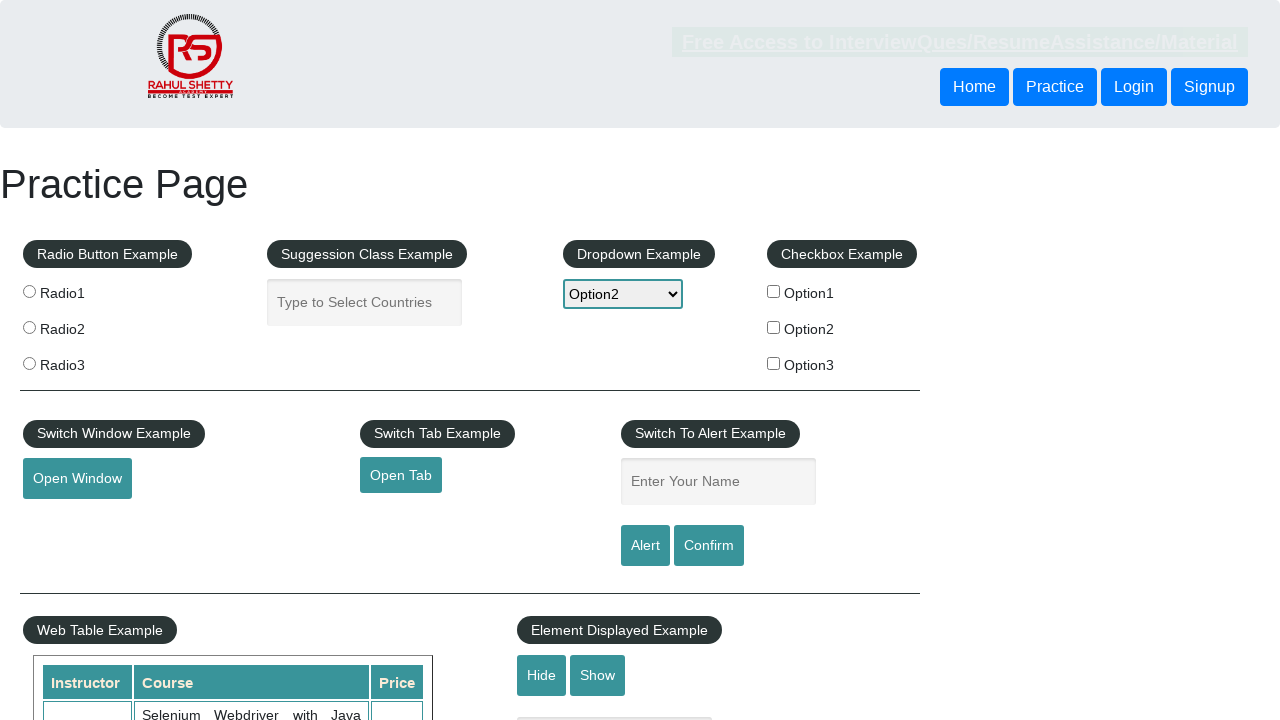